Tests checkbox state verification by using JavaScript to find unchecked checkboxes and validating they match expected values

Starting URL: http://qaclickacademy.com/practice.php

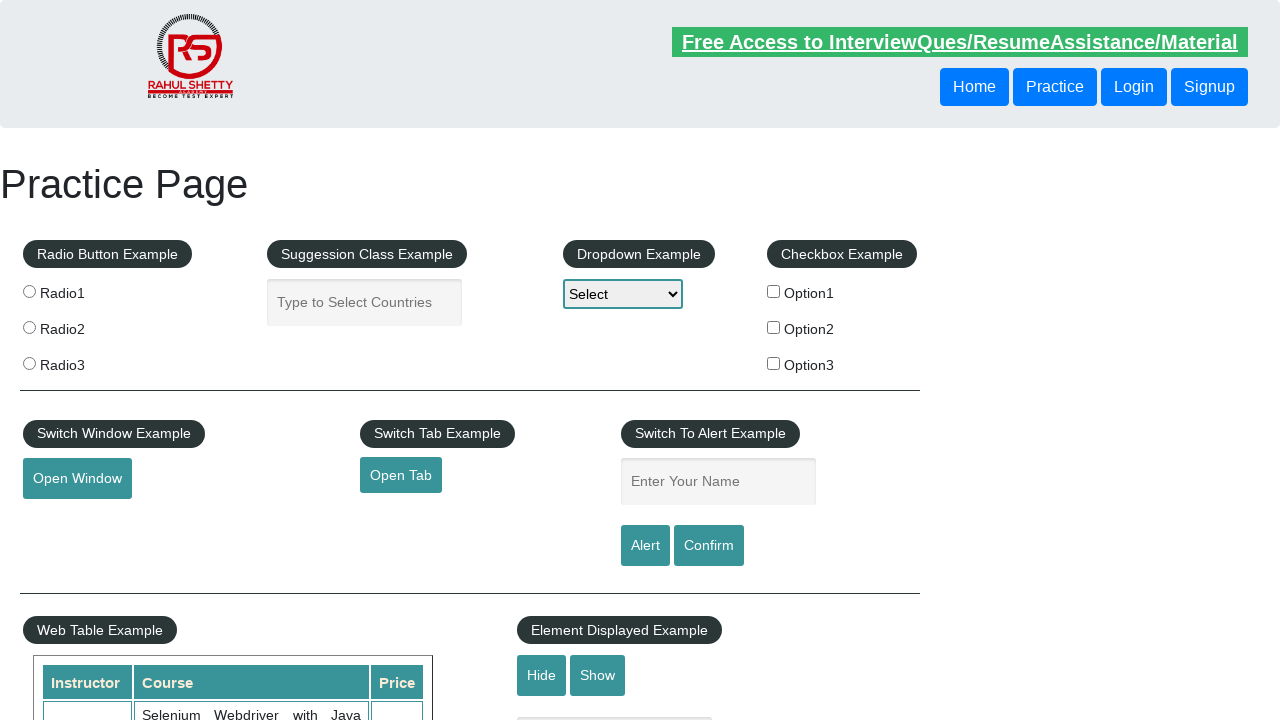

Retrieved all unchecked checkboxes using JavaScript
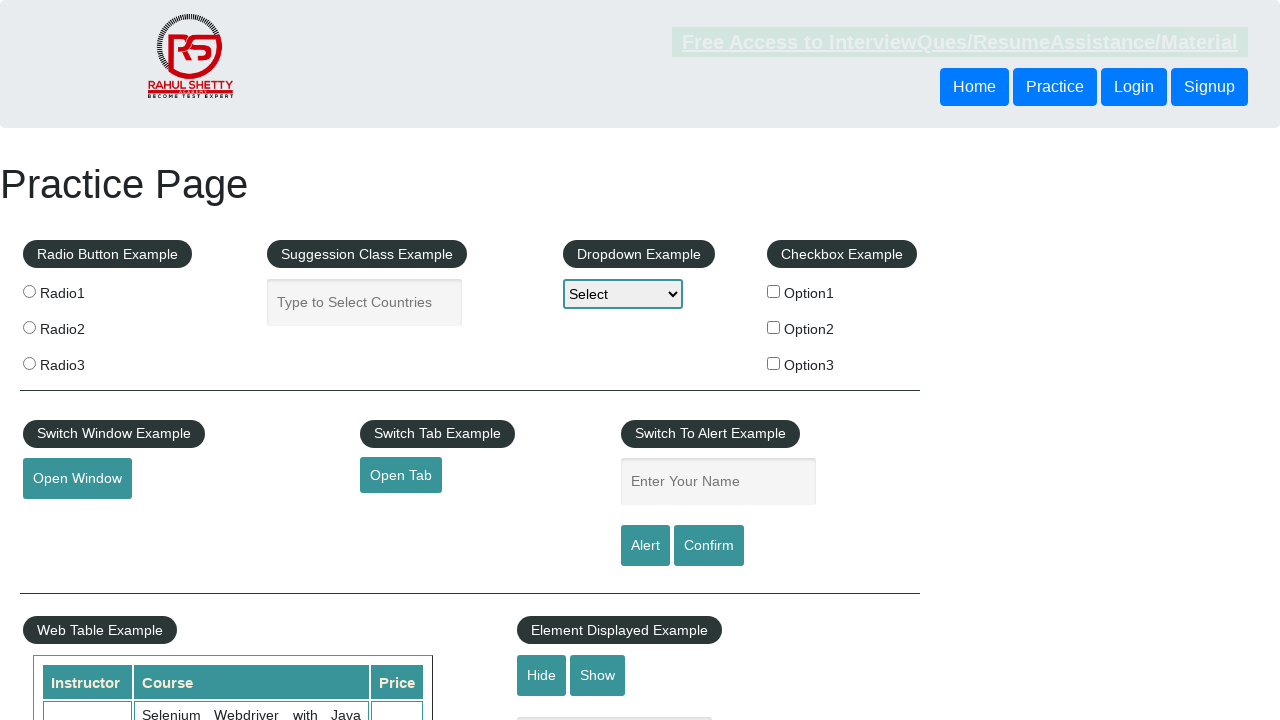

Verified that exactly 3 unchecked checkboxes are present
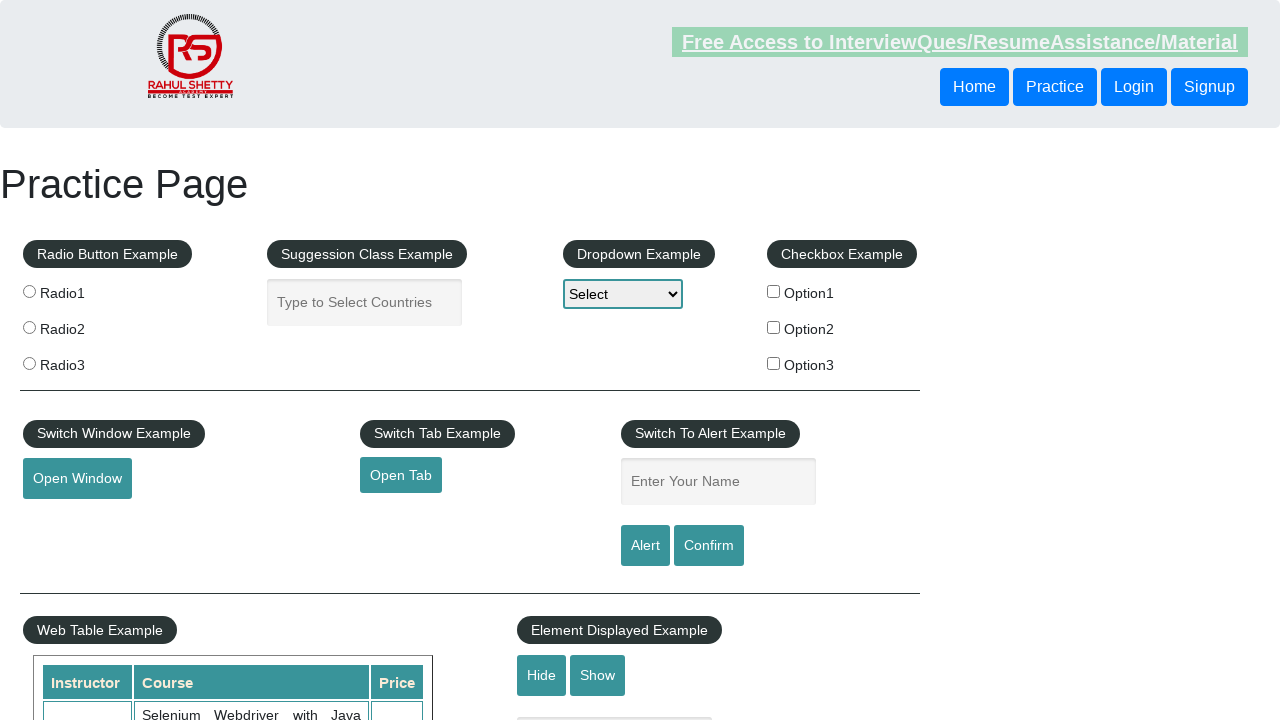

Retrieved IDs of all unchecked checkboxes
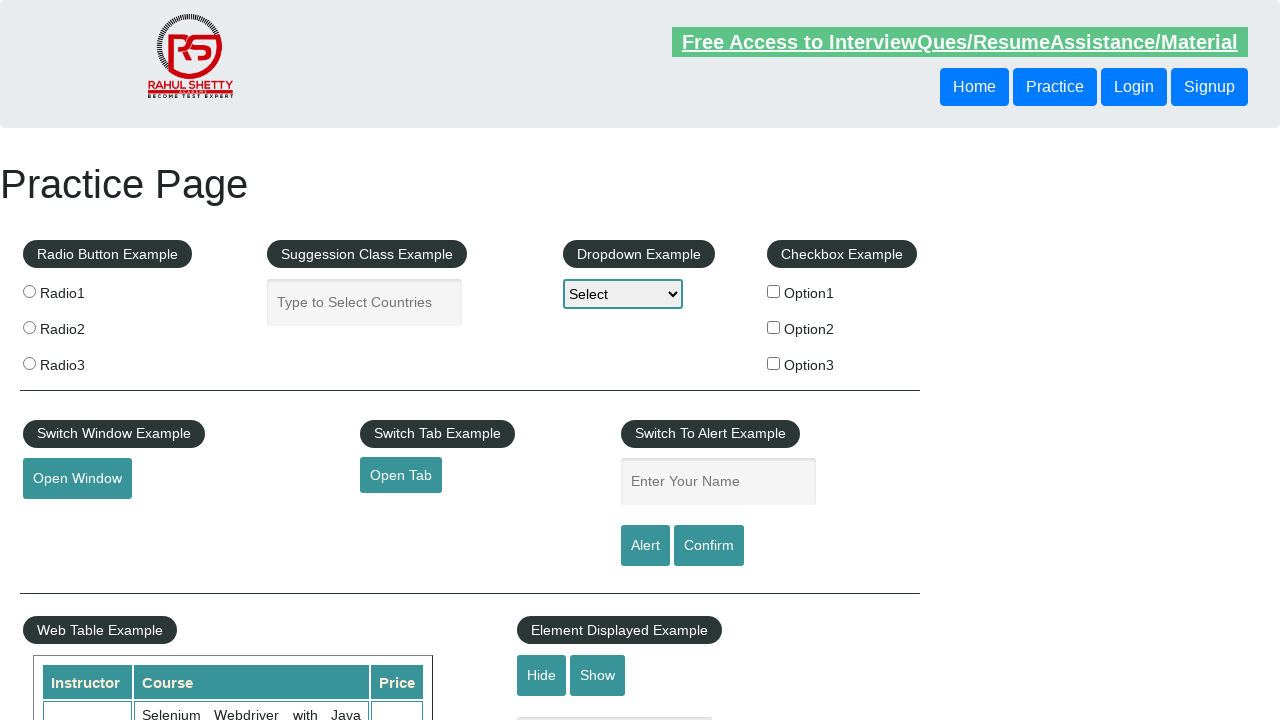

Verified unchecked checkbox 'checkBoxOption1' is in expected list
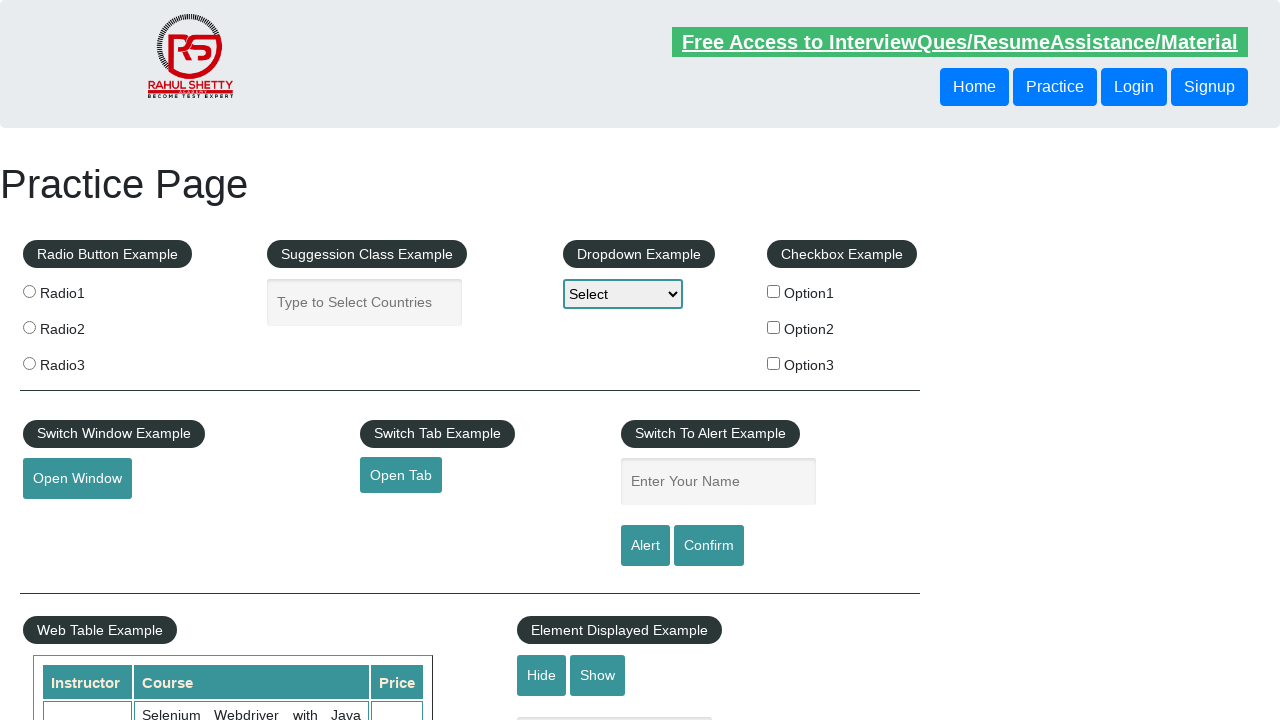

Verified unchecked checkbox 'checkBoxOption2' is in expected list
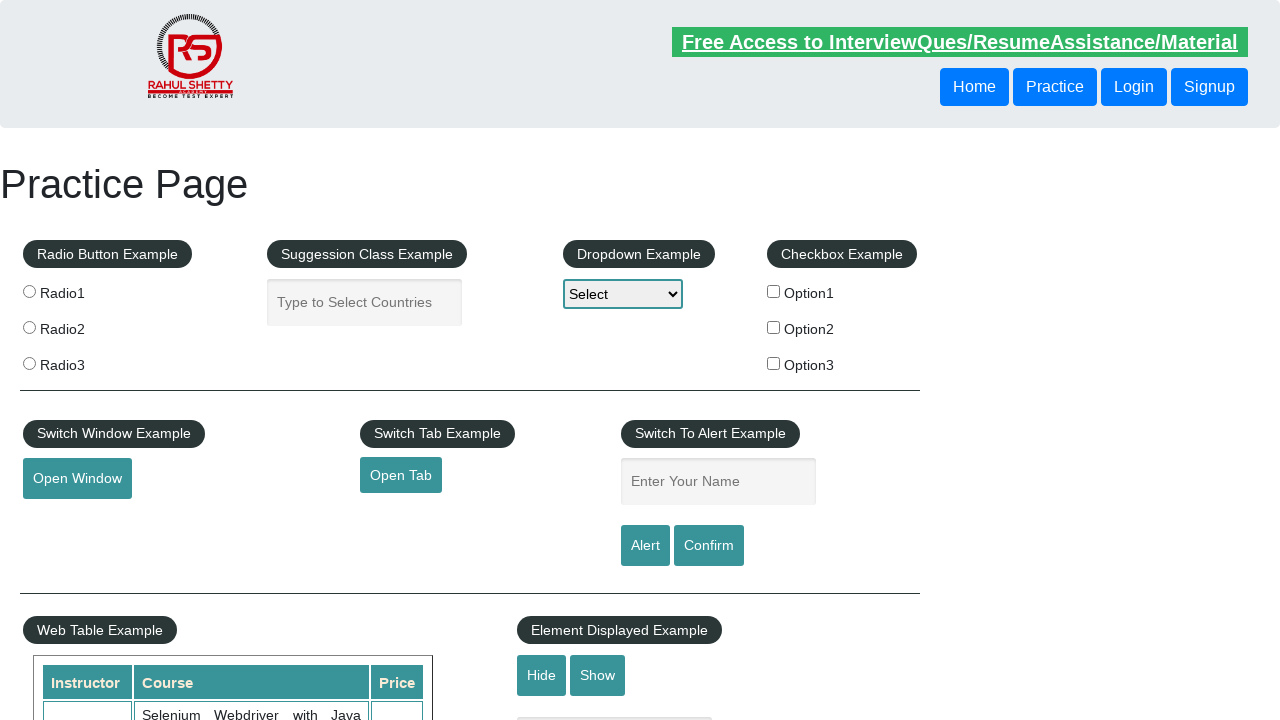

Verified unchecked checkbox 'checkBoxOption3' is in expected list
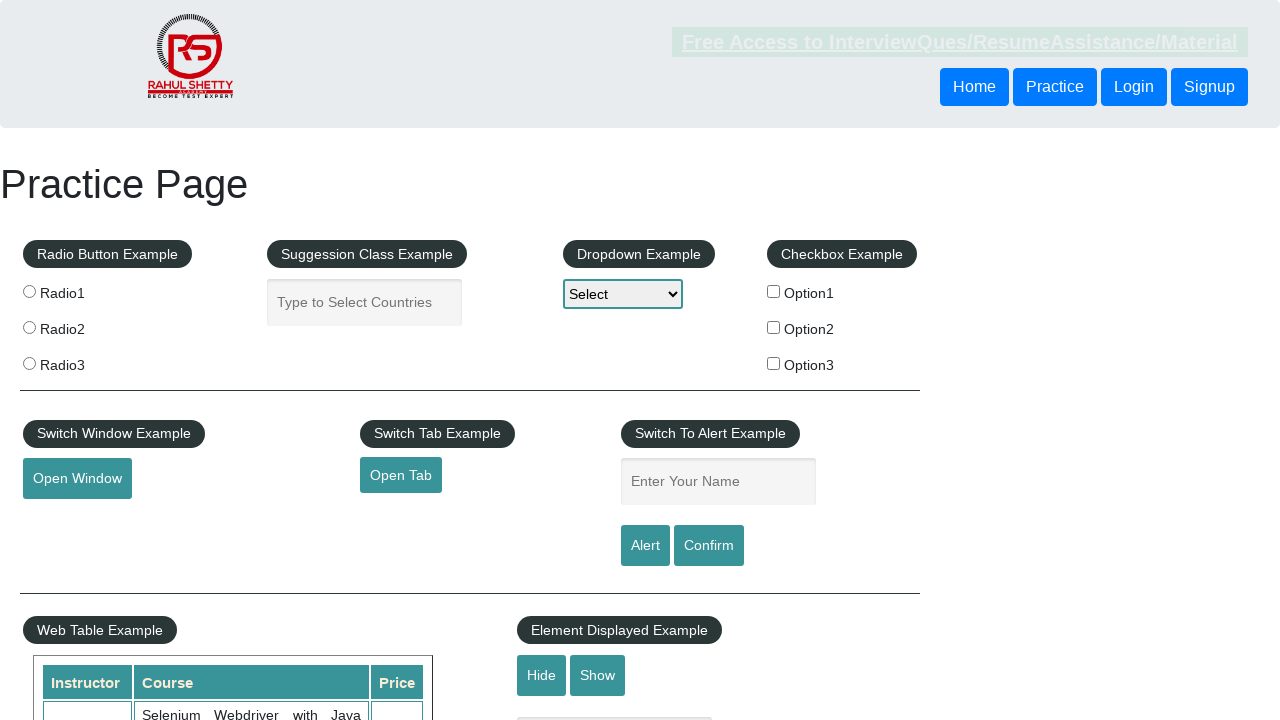

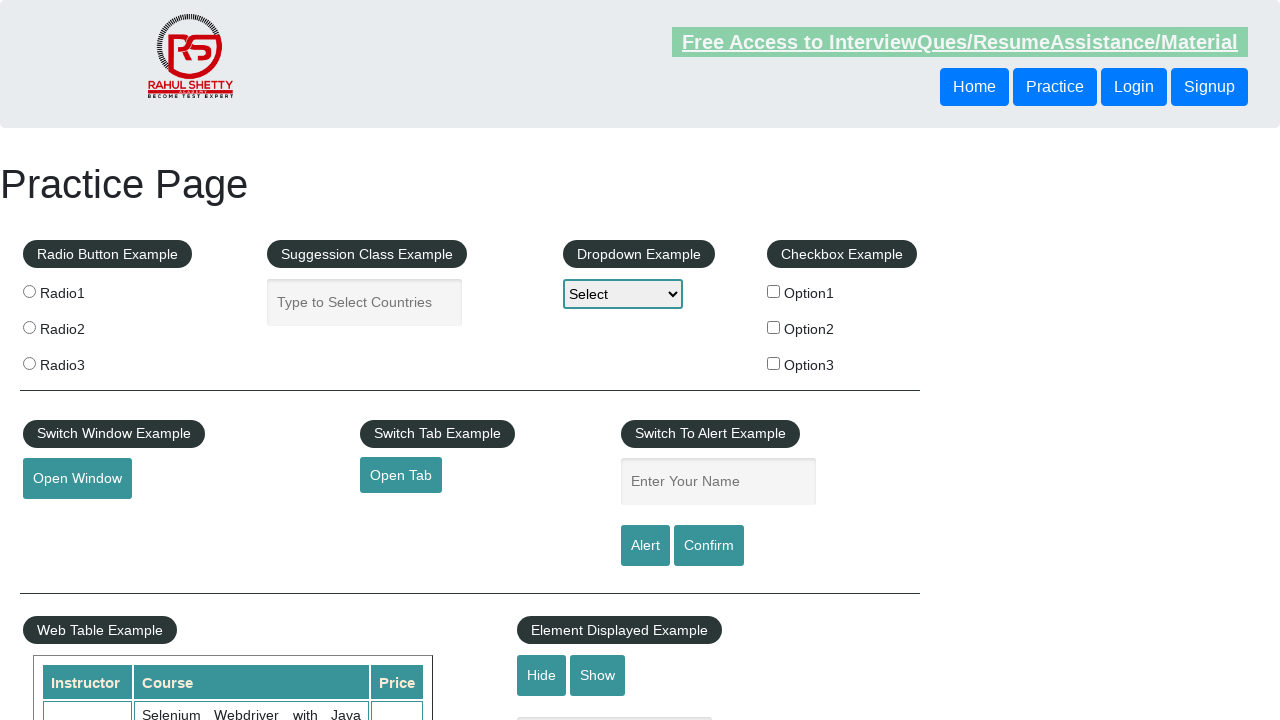